Tests child window handling by clicking a link that opens a new tab, extracting text from the new page, and using that text to fill a form on the original page

Starting URL: https://rahulshettyacademy.com/loginpagePractise/

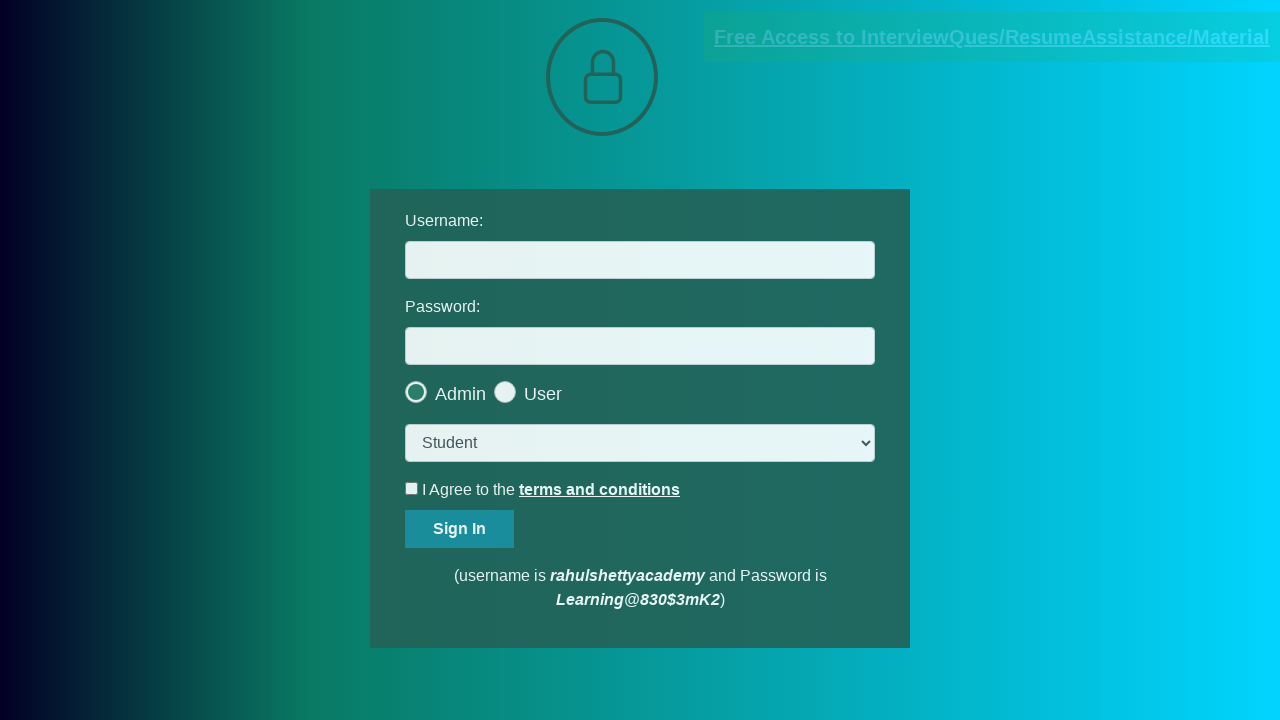

Located document link element
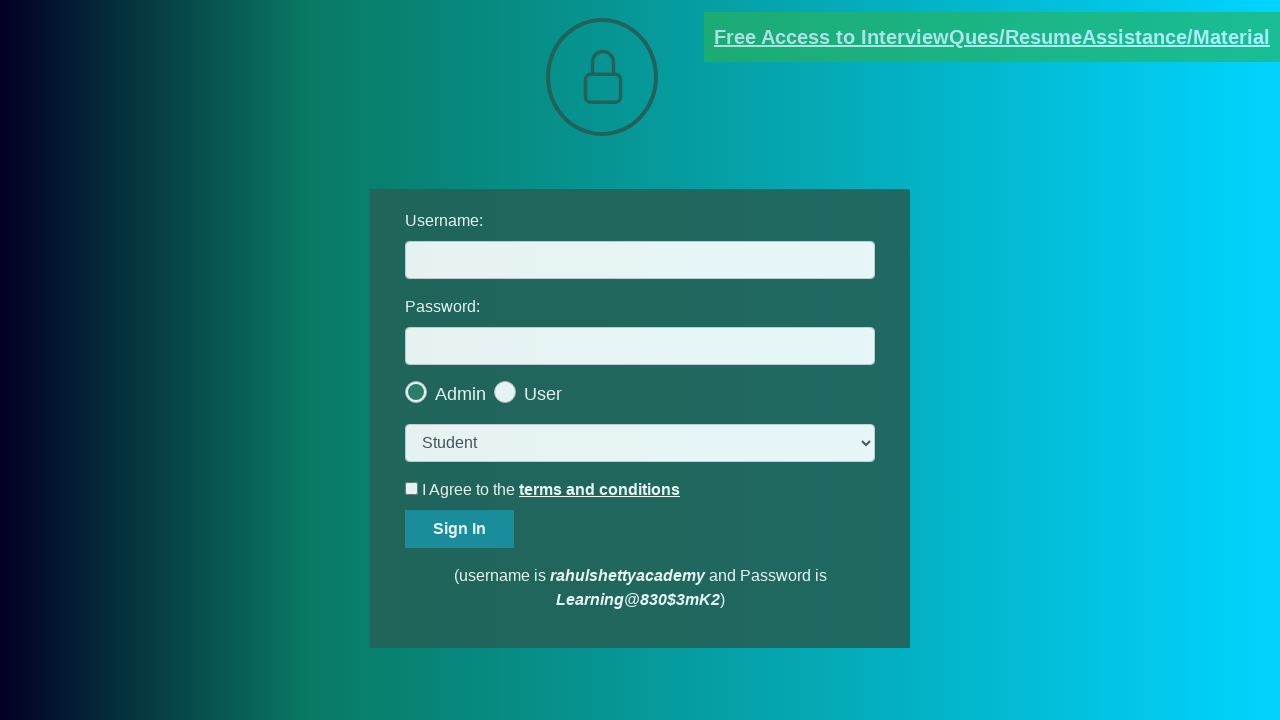

Clicked document link to open new tab at (992, 37) on [href*='documents-request']
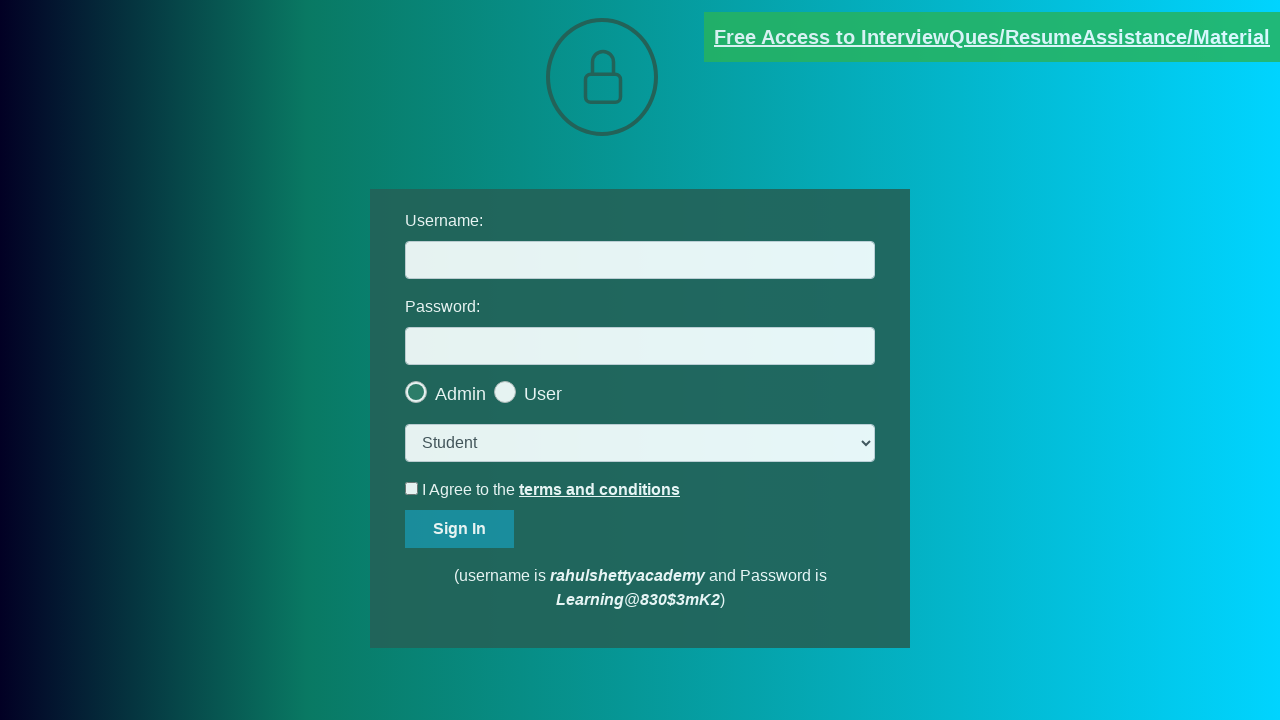

Captured new page reference
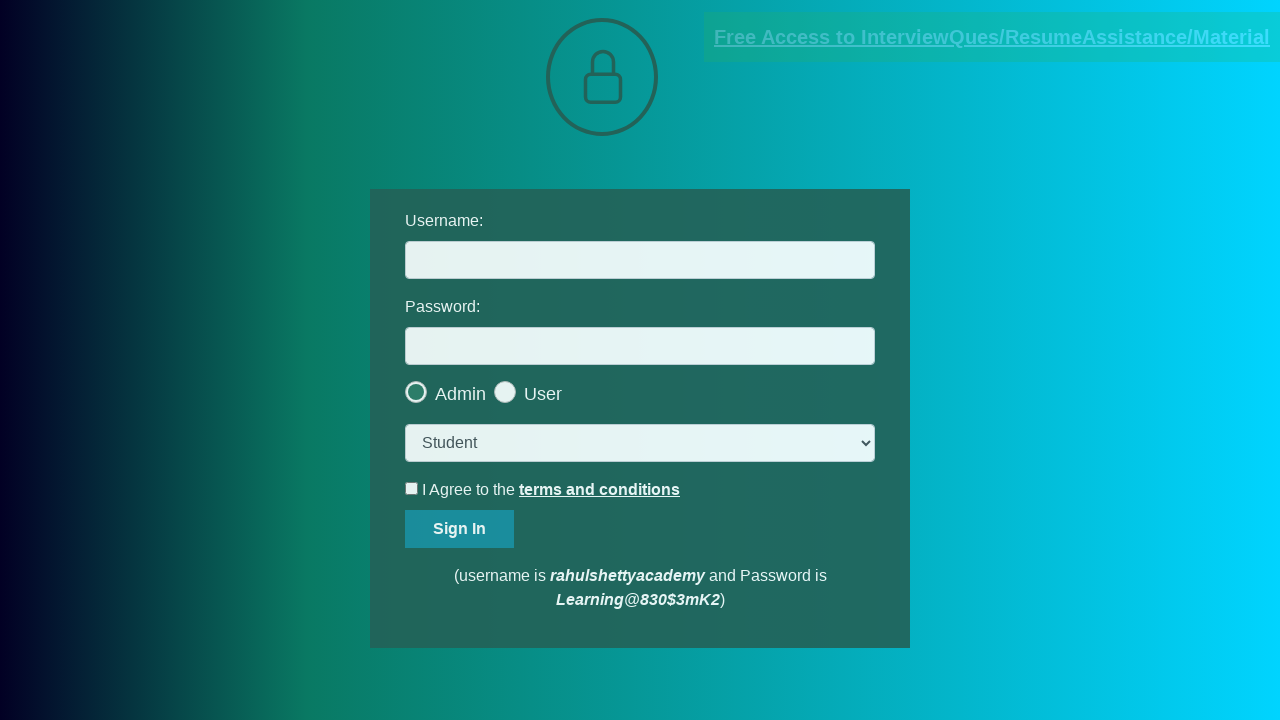

New page finished loading
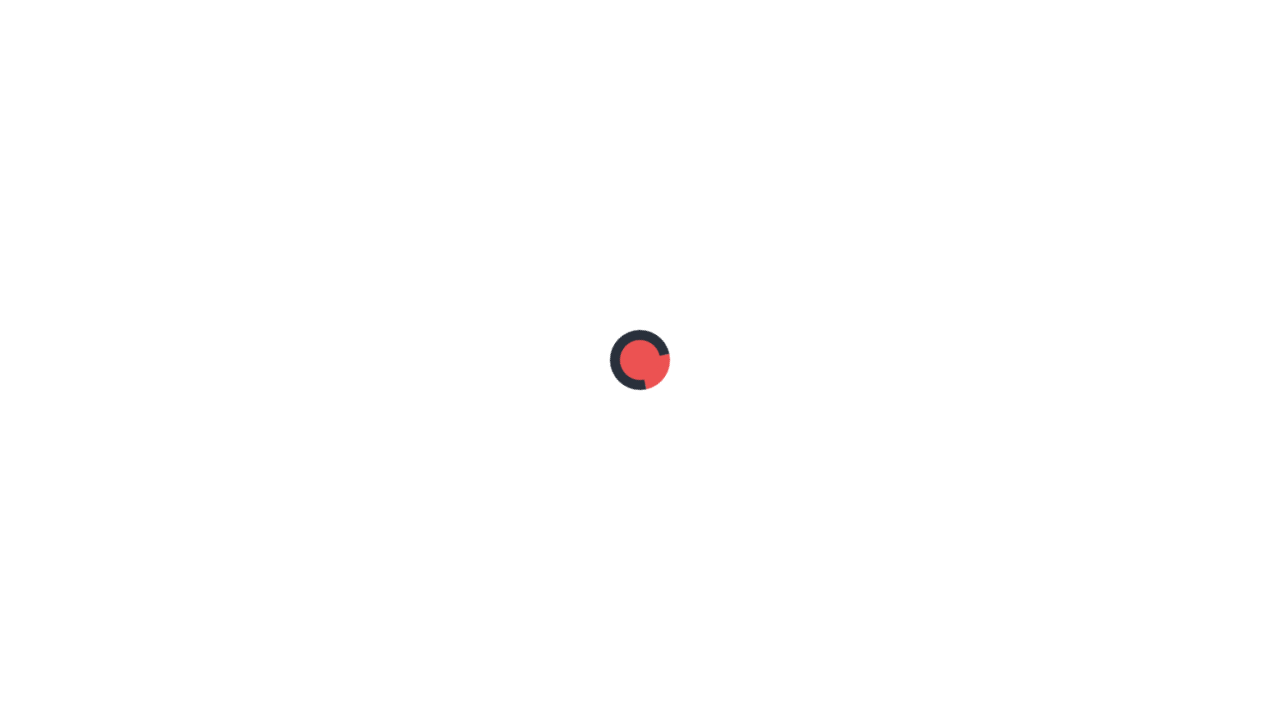

Extracted text content from new page element
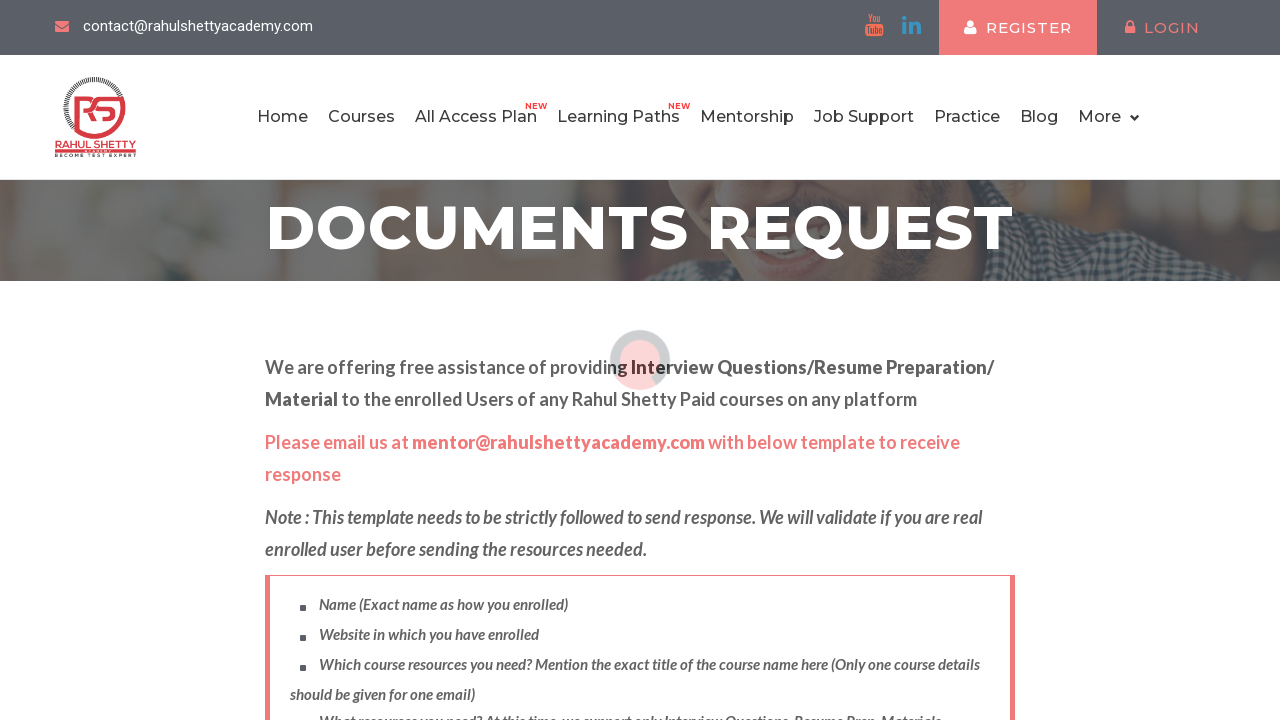

Parsed domain from extracted text: rahulshettyacademy.com
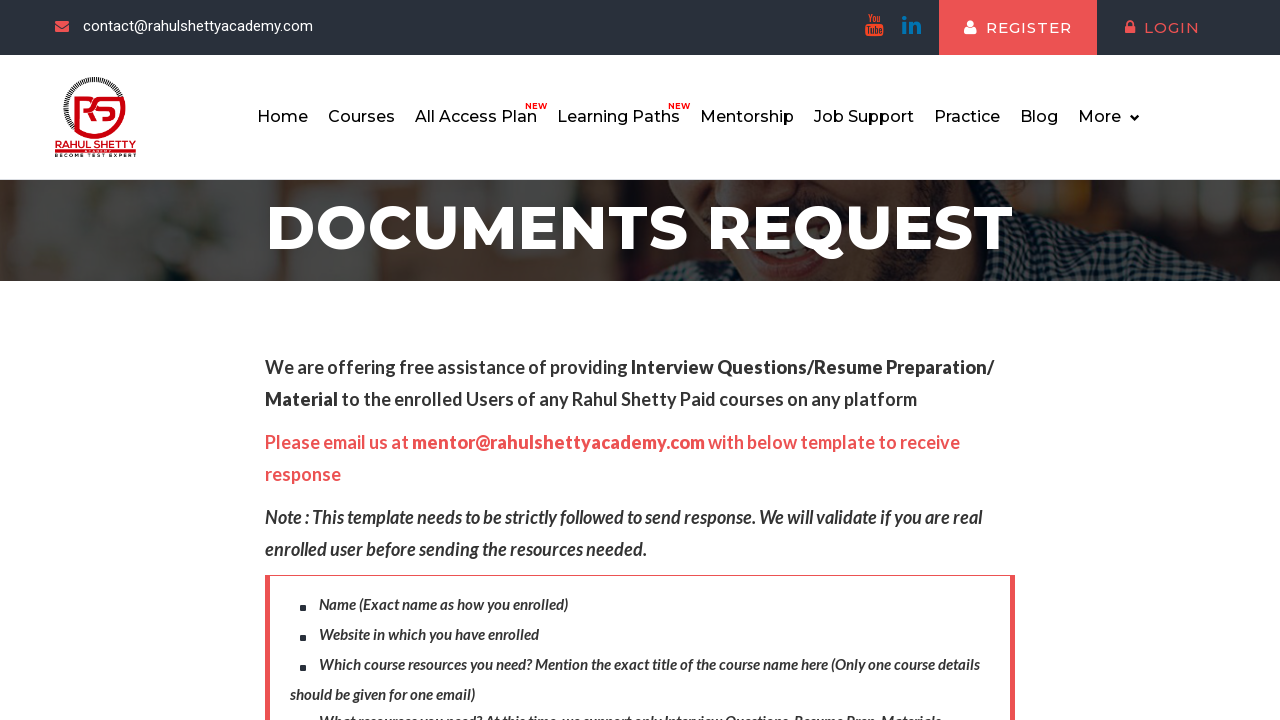

Brought original page to front
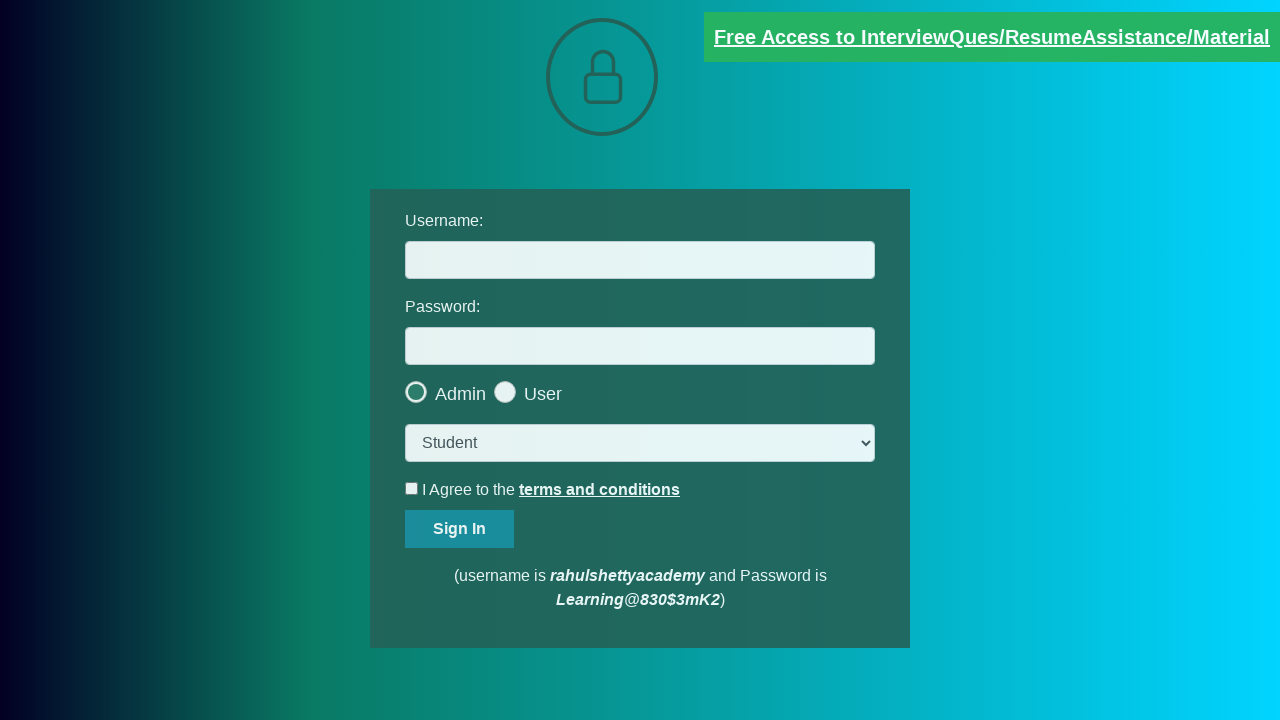

Filled username field with domain: rahulshettyacademy.com on input[name='username']
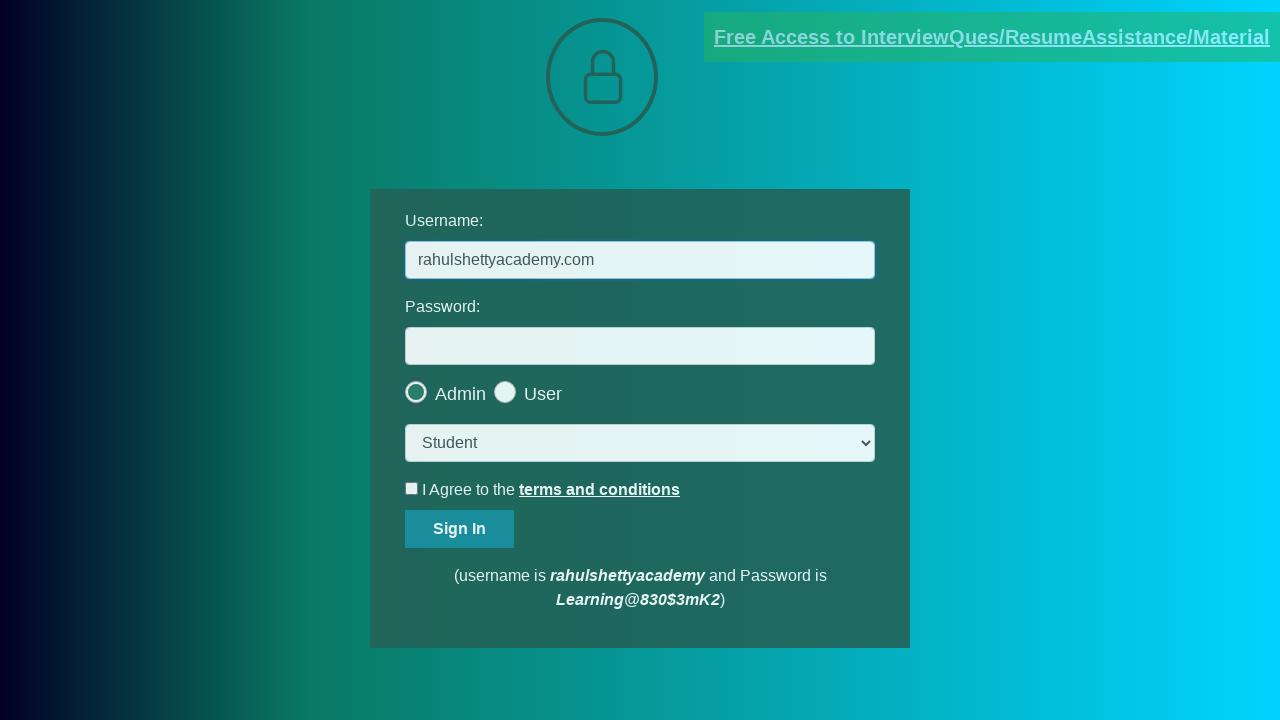

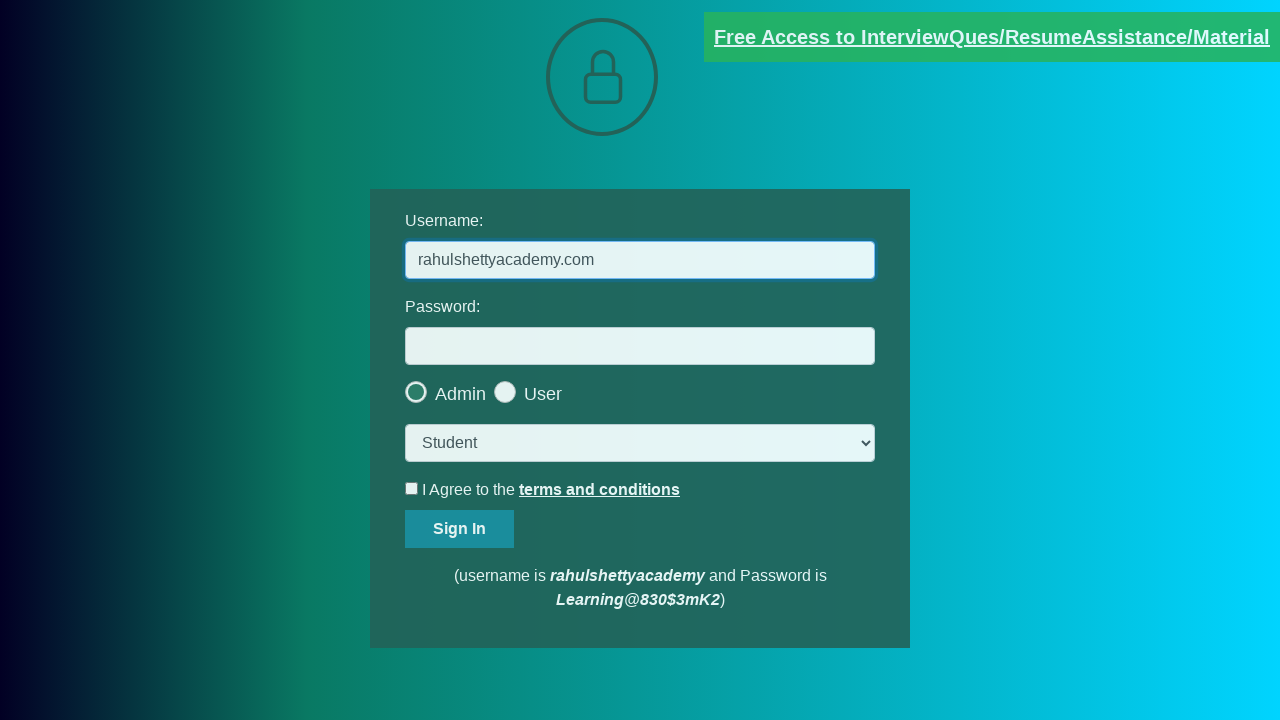